Tests downloading a file from jQuery UI website by navigating to the download page and clicking the download button

Starting URL: https://jqueryui.com

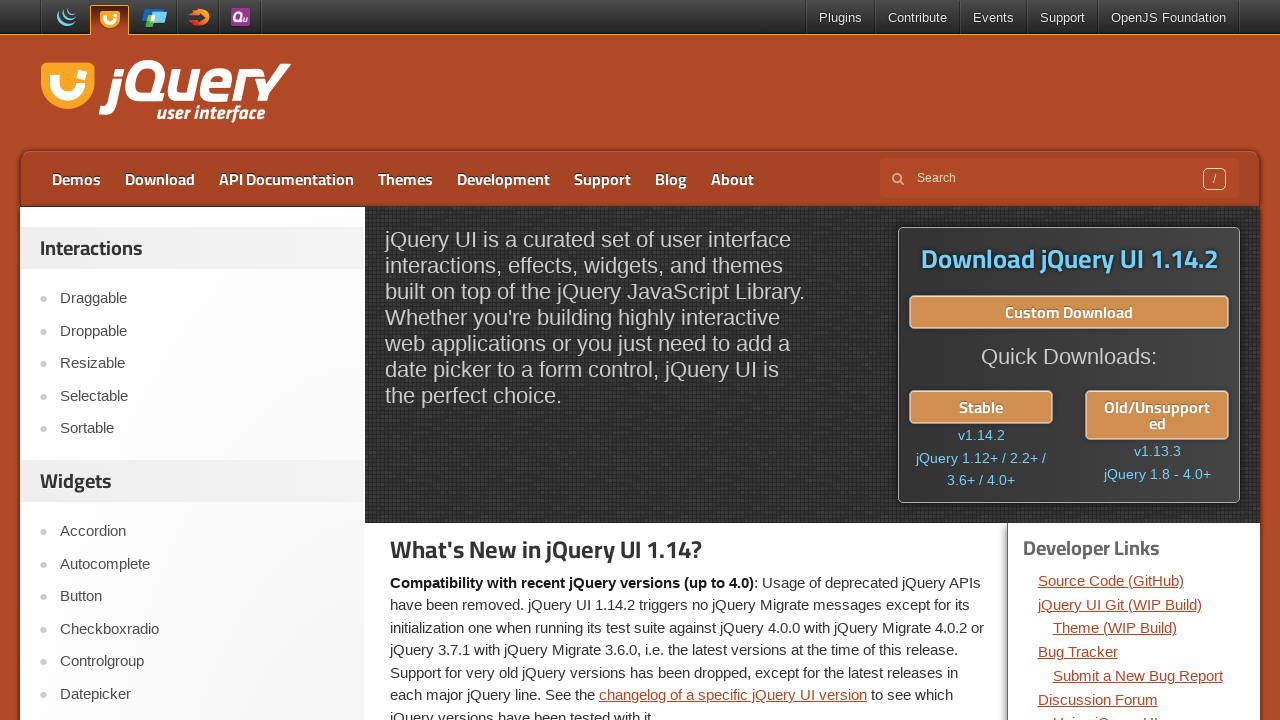

Clicked on Download link at (160, 179) on a:text('Download')
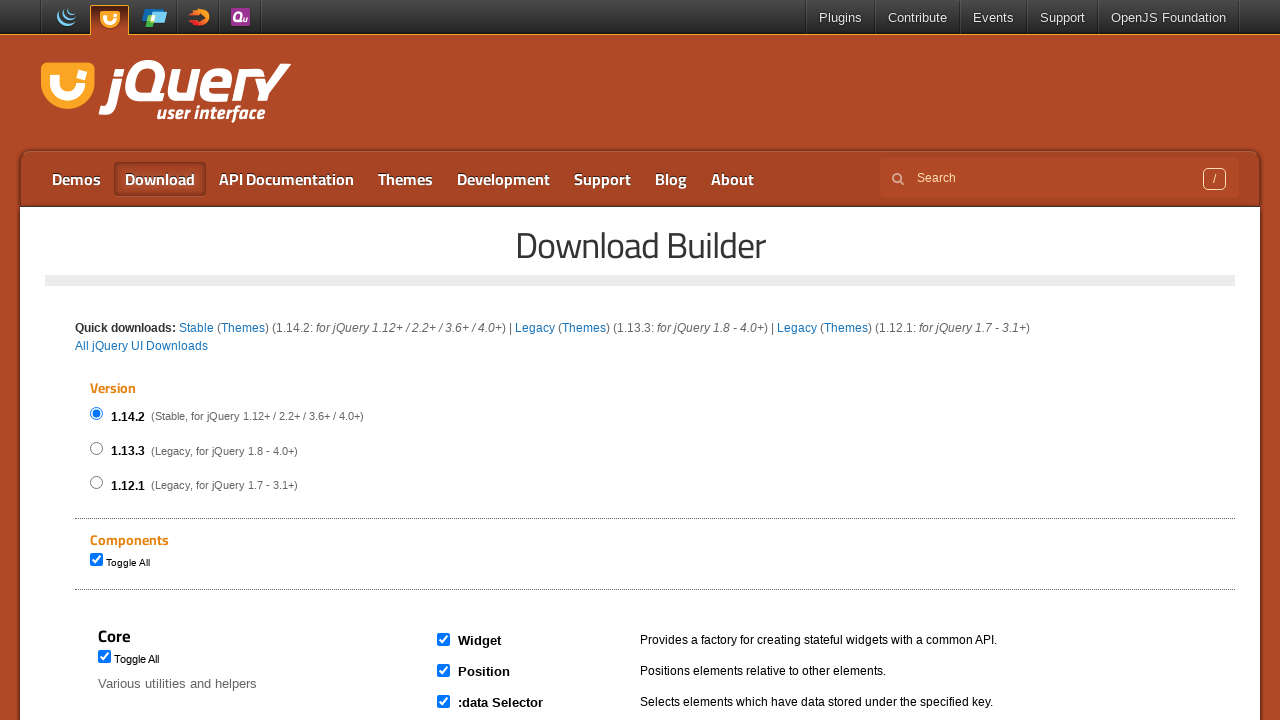

Located download button element
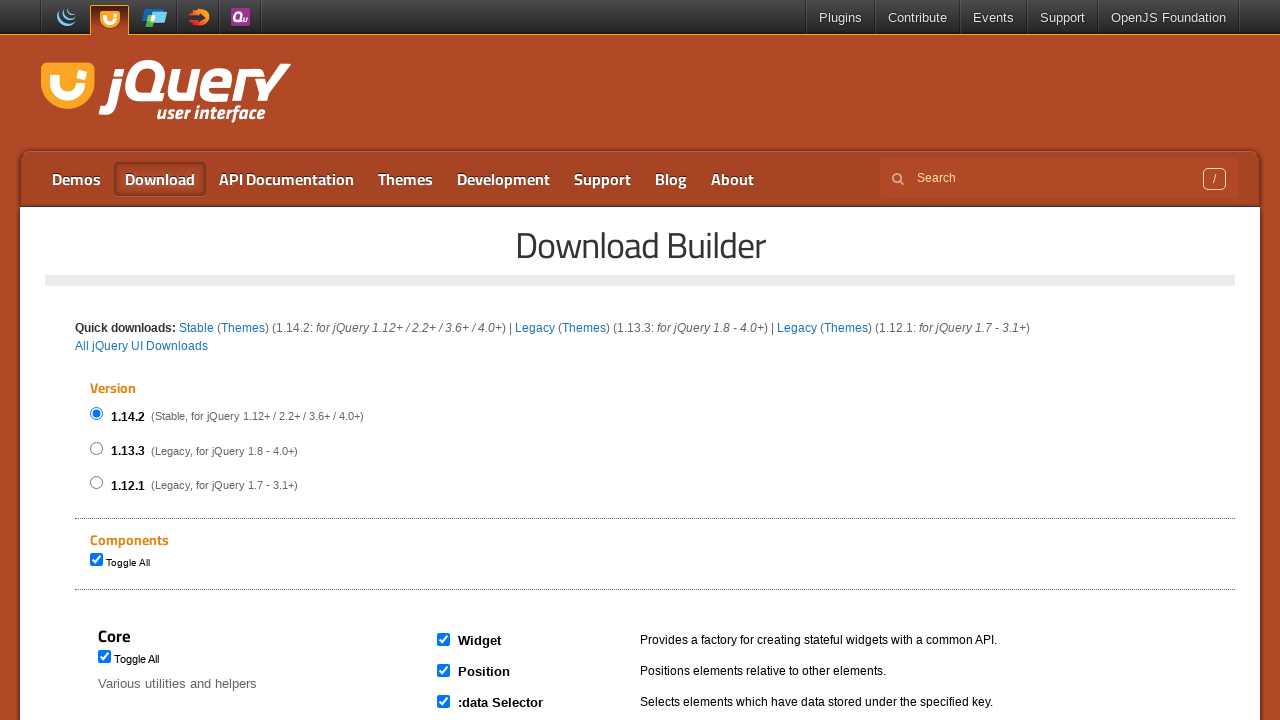

Scrolled download button into view
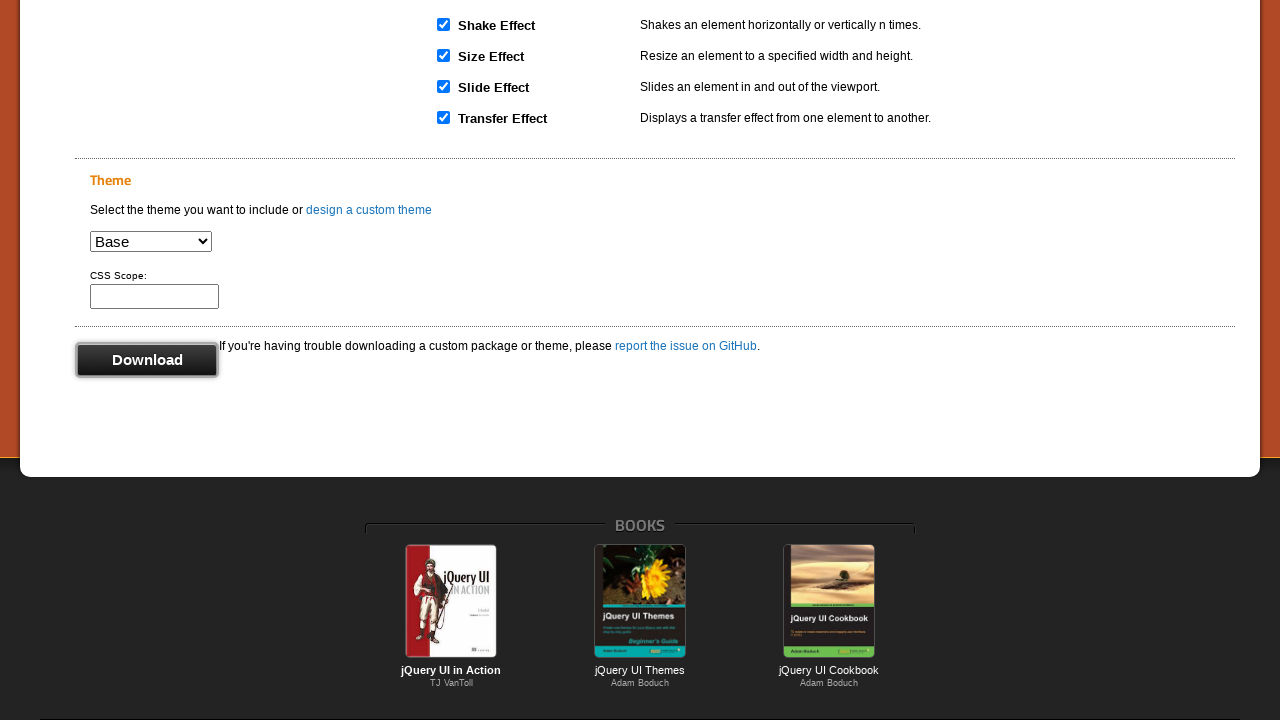

Clicked the download button to initiate file download at (147, 360) on input[value='Download']
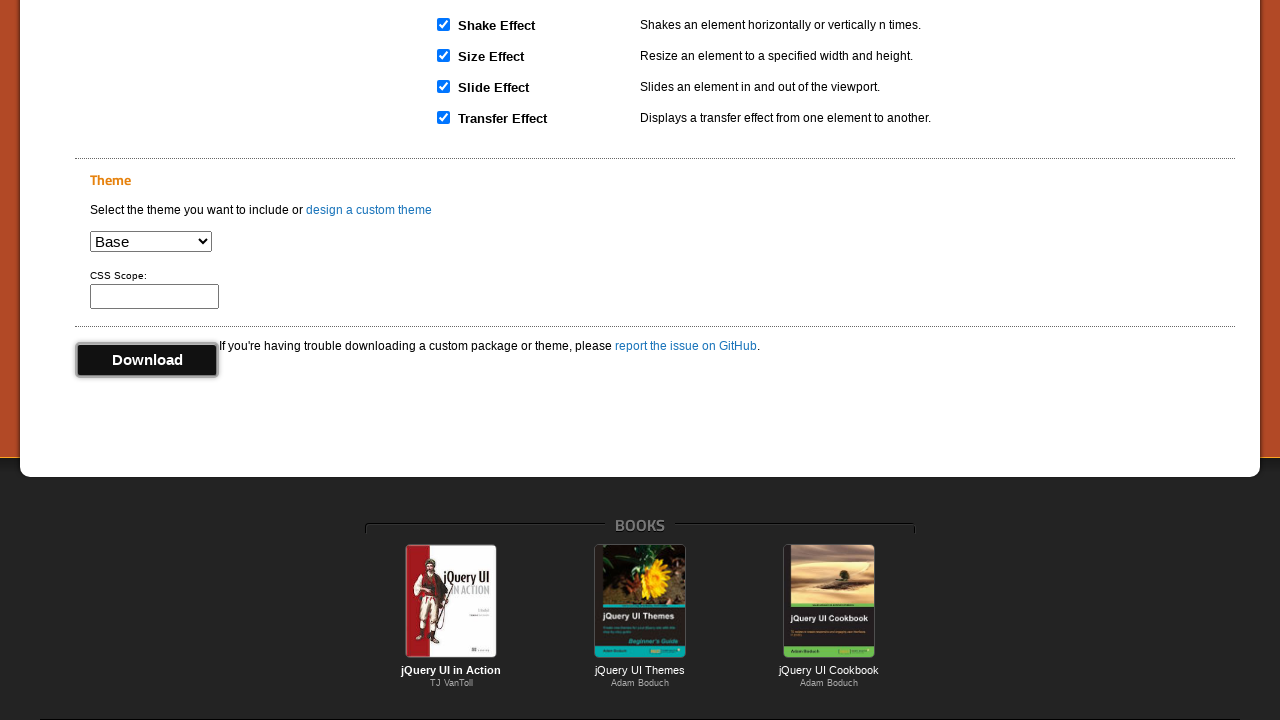

Waited 1 second for download to start
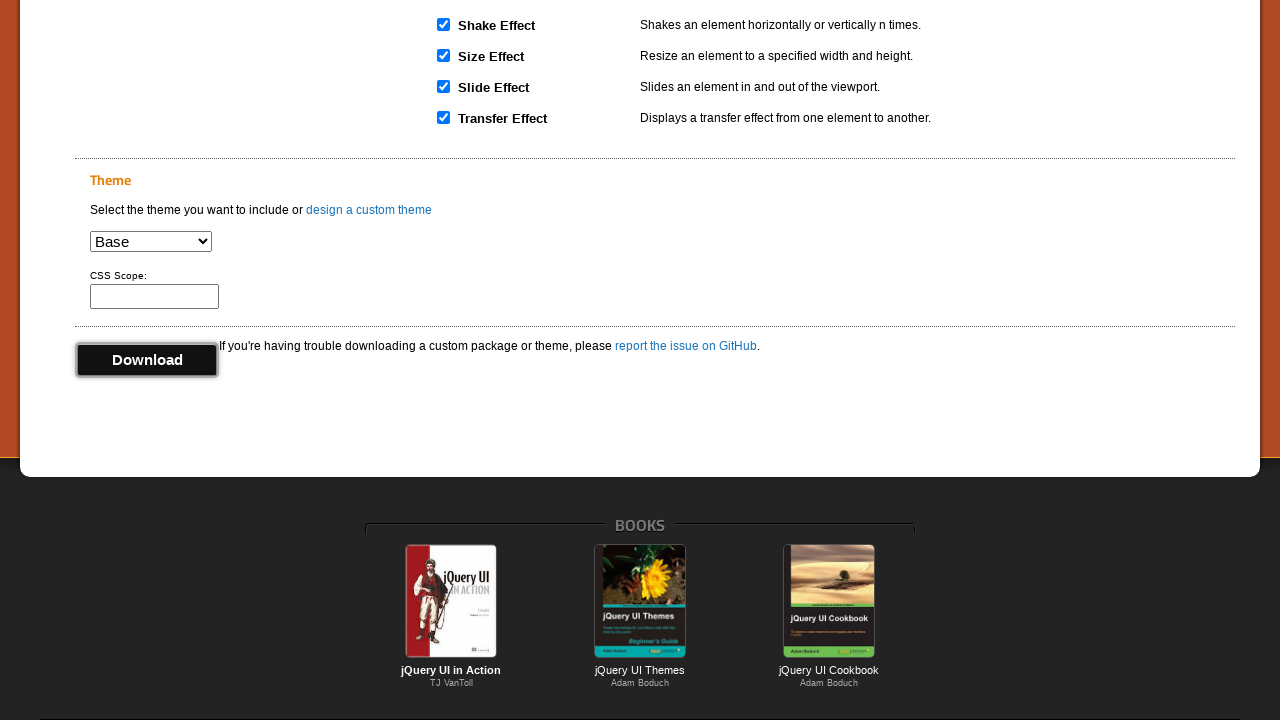

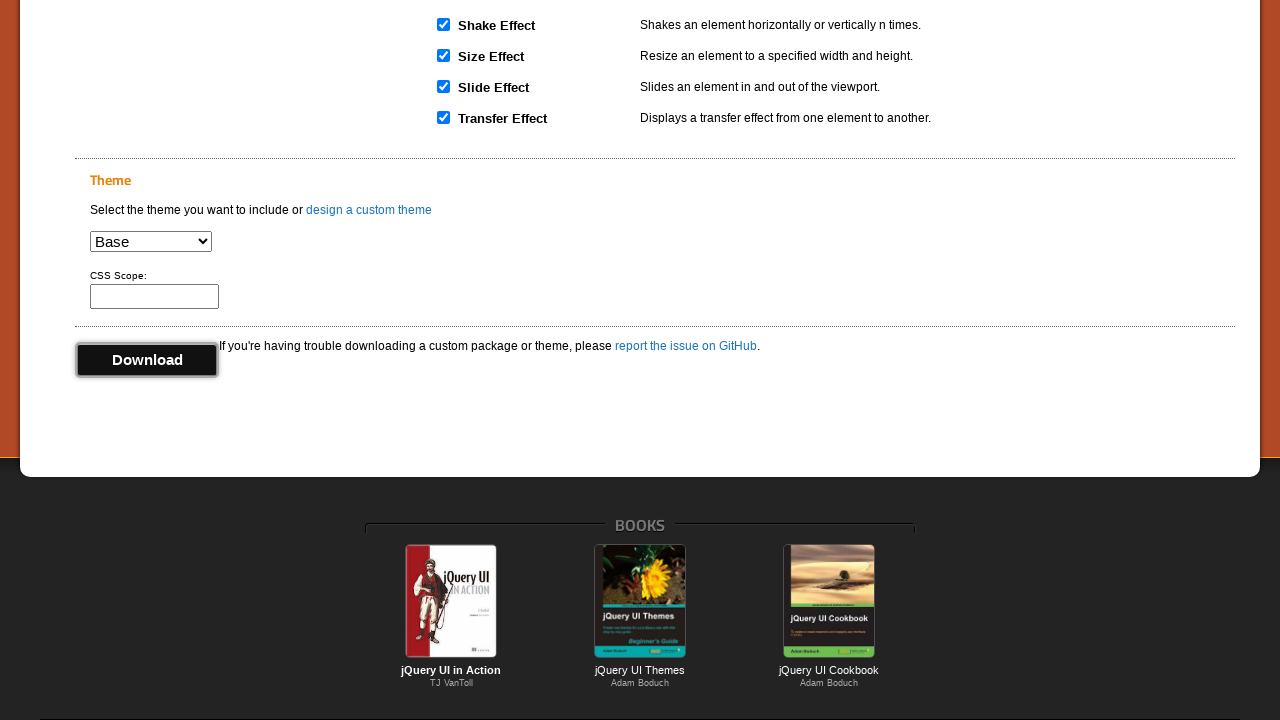